Tests dynamic loading functionality by clicking a Start button and waiting for the "Hello World!" text to appear after a loading indicator completes.

Starting URL: https://automationfc.github.io/dynamic-loading/

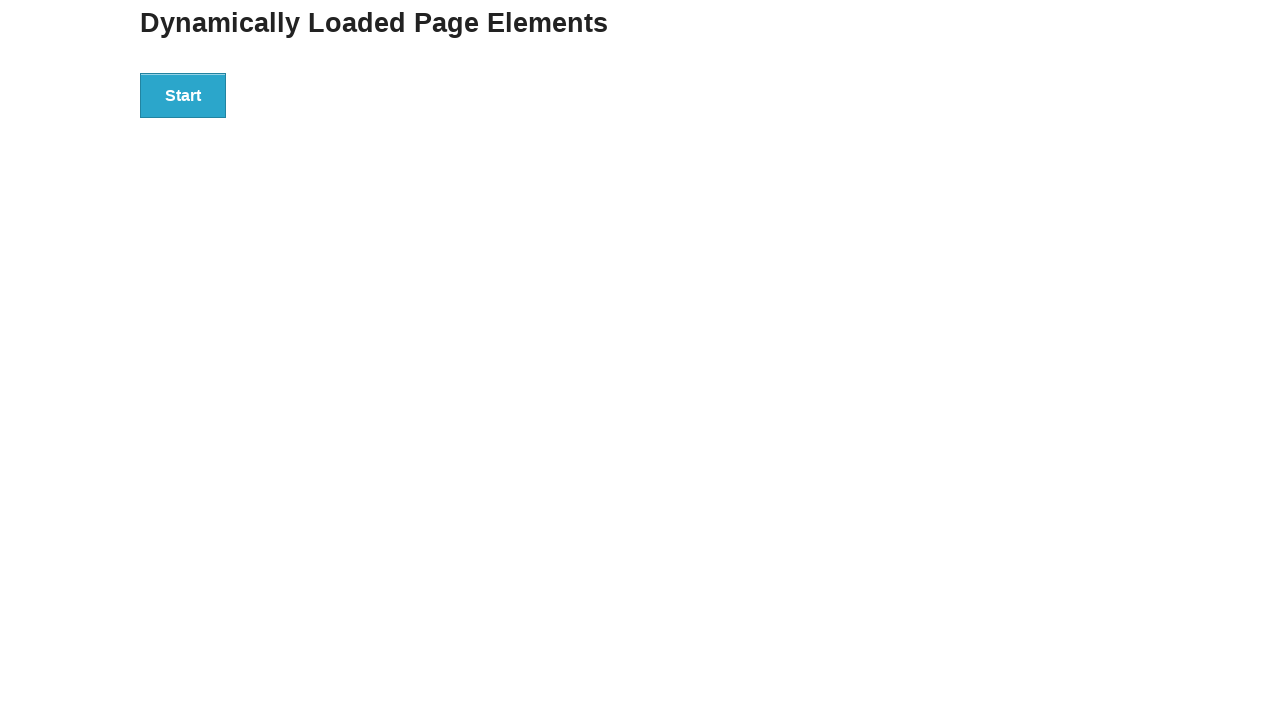

Clicked the Start button to initiate dynamic loading at (183, 95) on xpath=//button[contains(text(),'Start')]
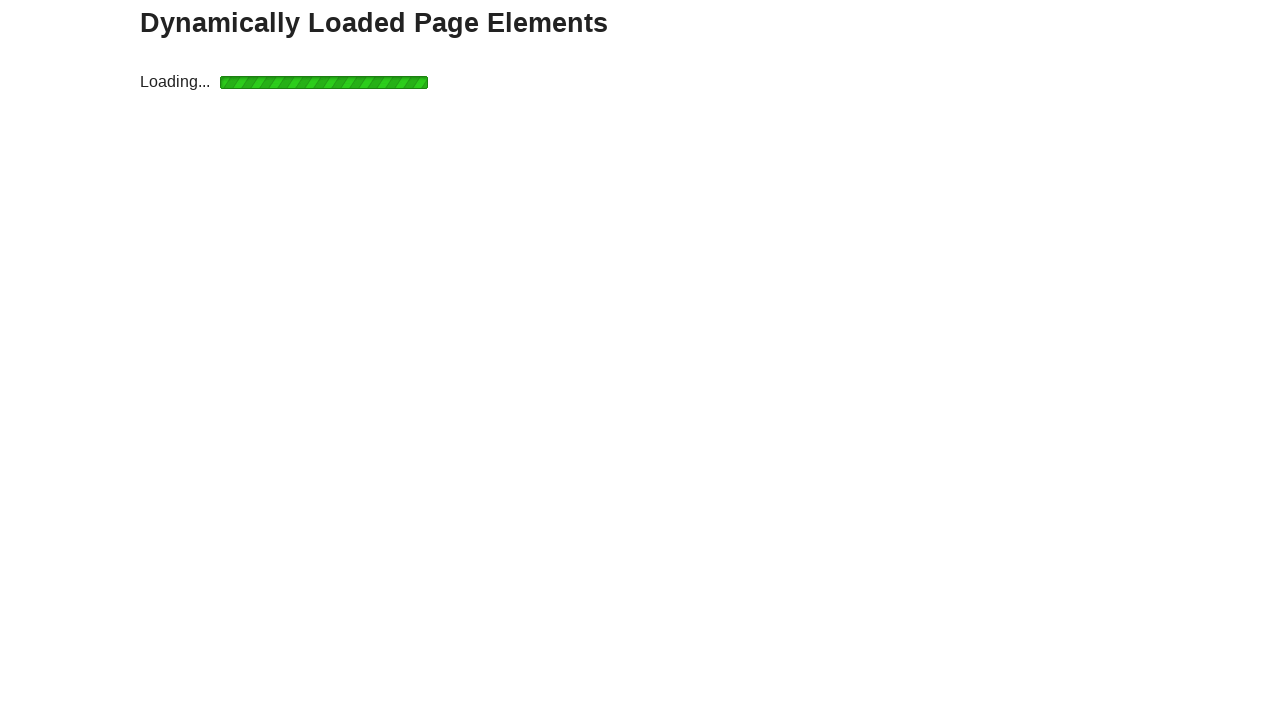

Loading completed and 'Hello World!' text became visible
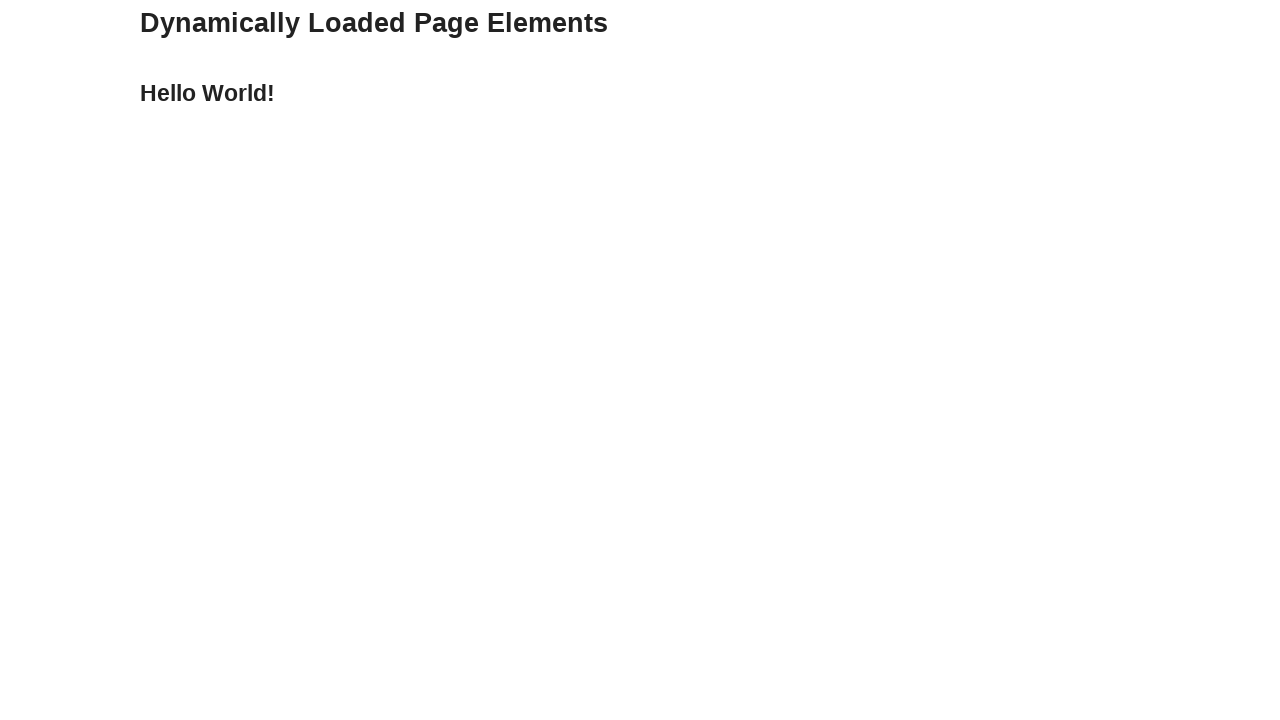

Verified that the result text equals 'Hello World!'
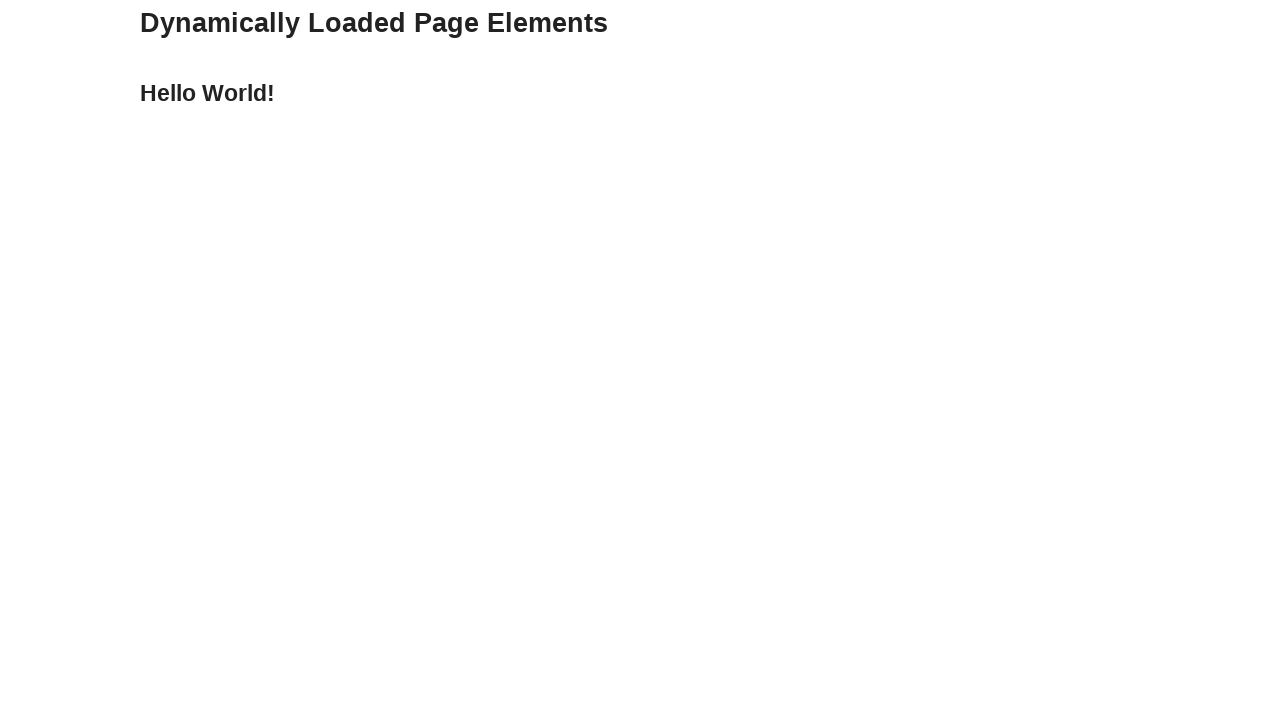

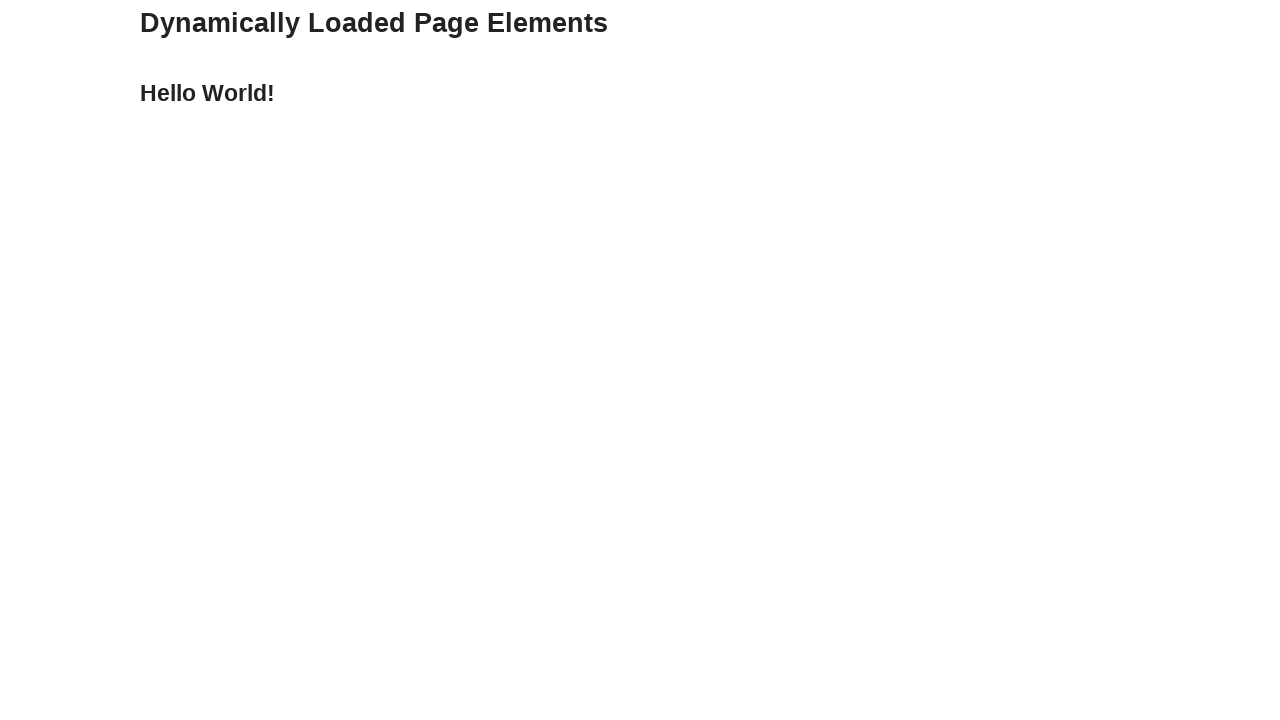